Tests adding a single todo item to the TodoMVC application by filling the input field and pressing Enter

Starting URL: https://demo.playwright.dev/todomvc

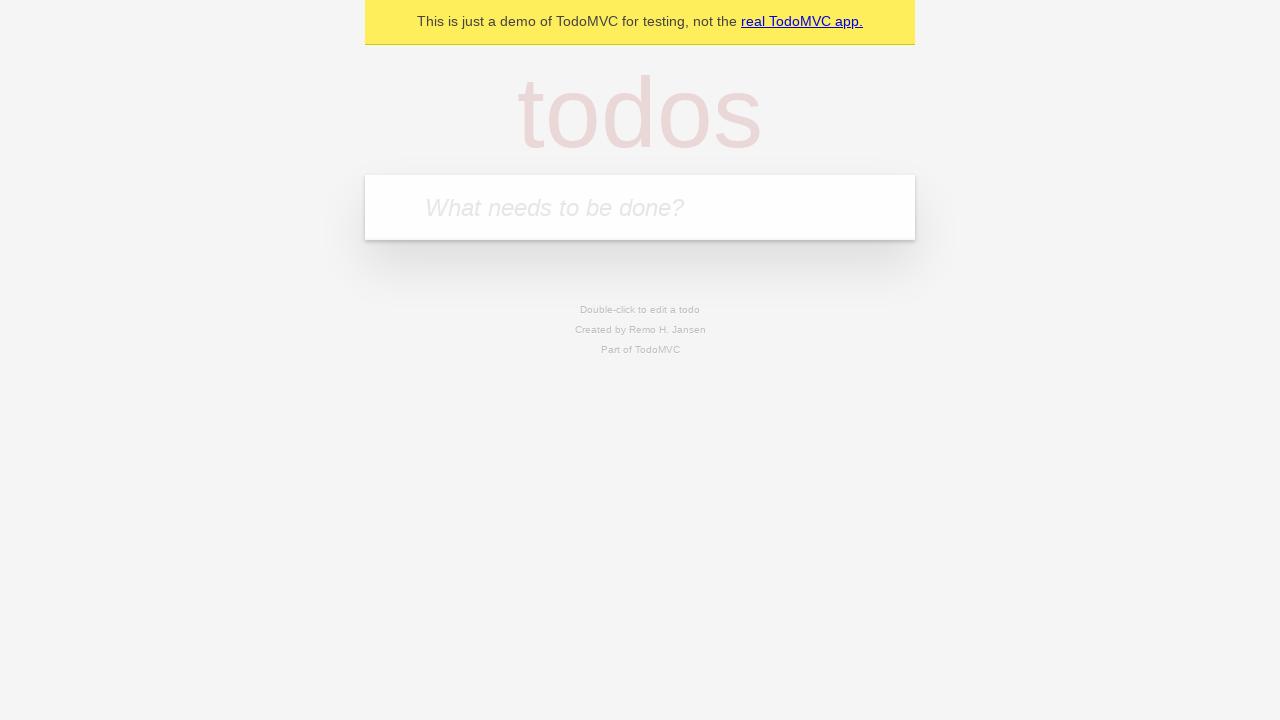

Located the todo input field with selector '.new-todo'
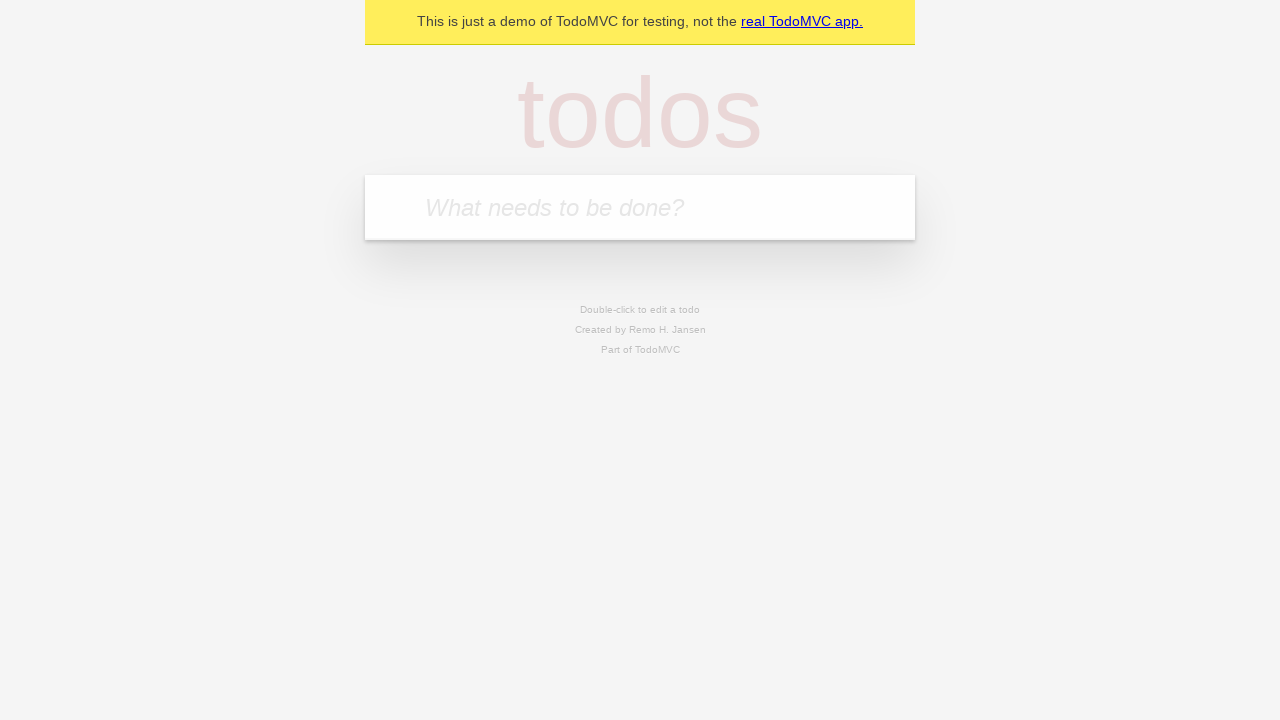

Filled todo input field with 'Playwright Testing' on .new-todo
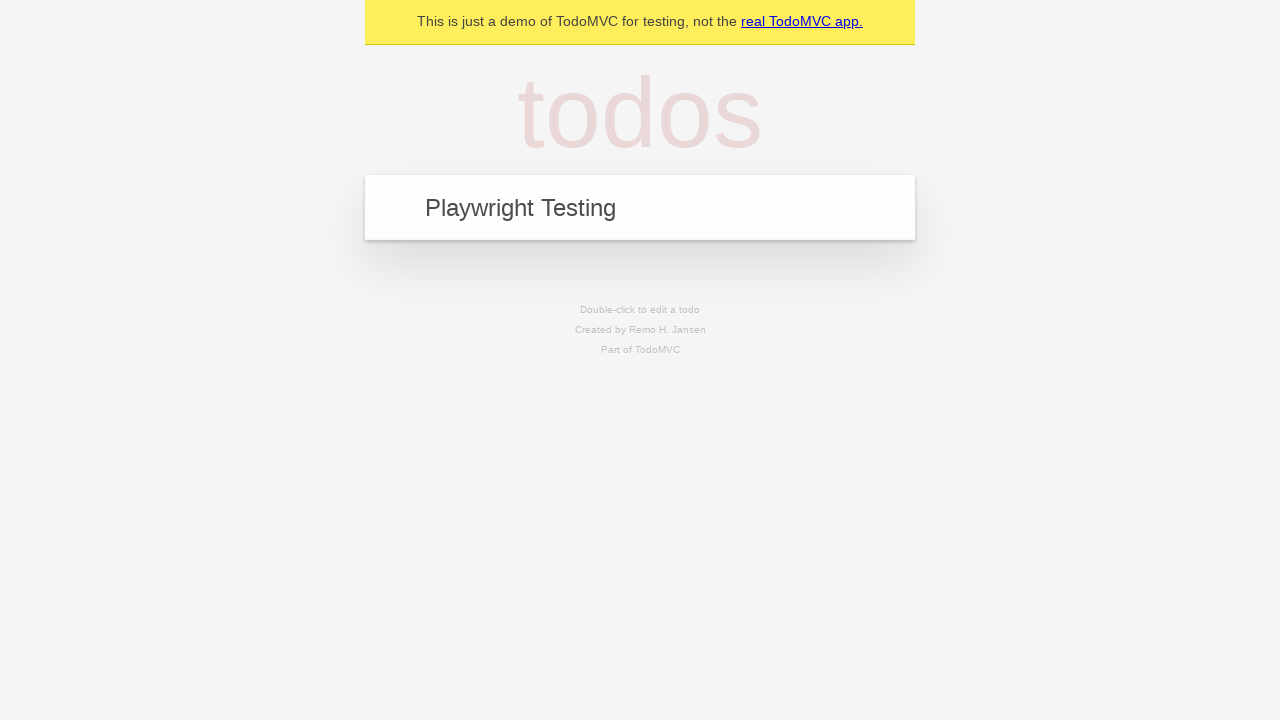

Pressed Enter to add the todo item on .new-todo
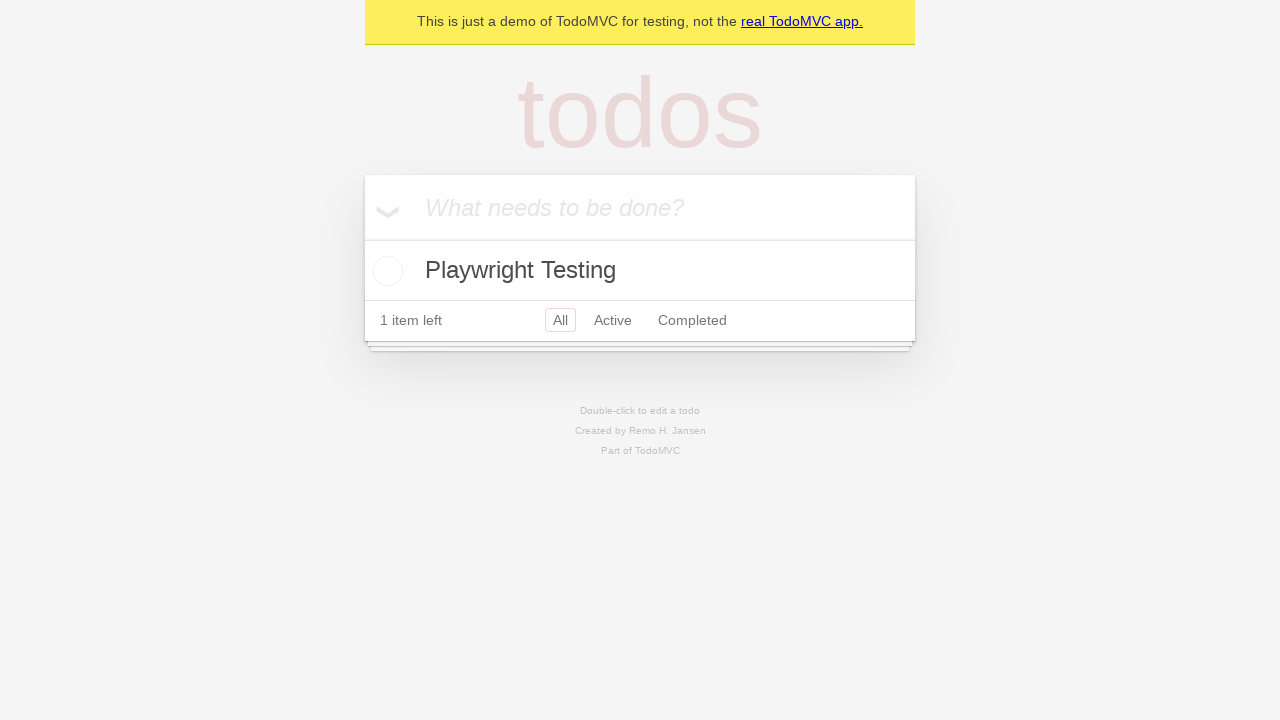

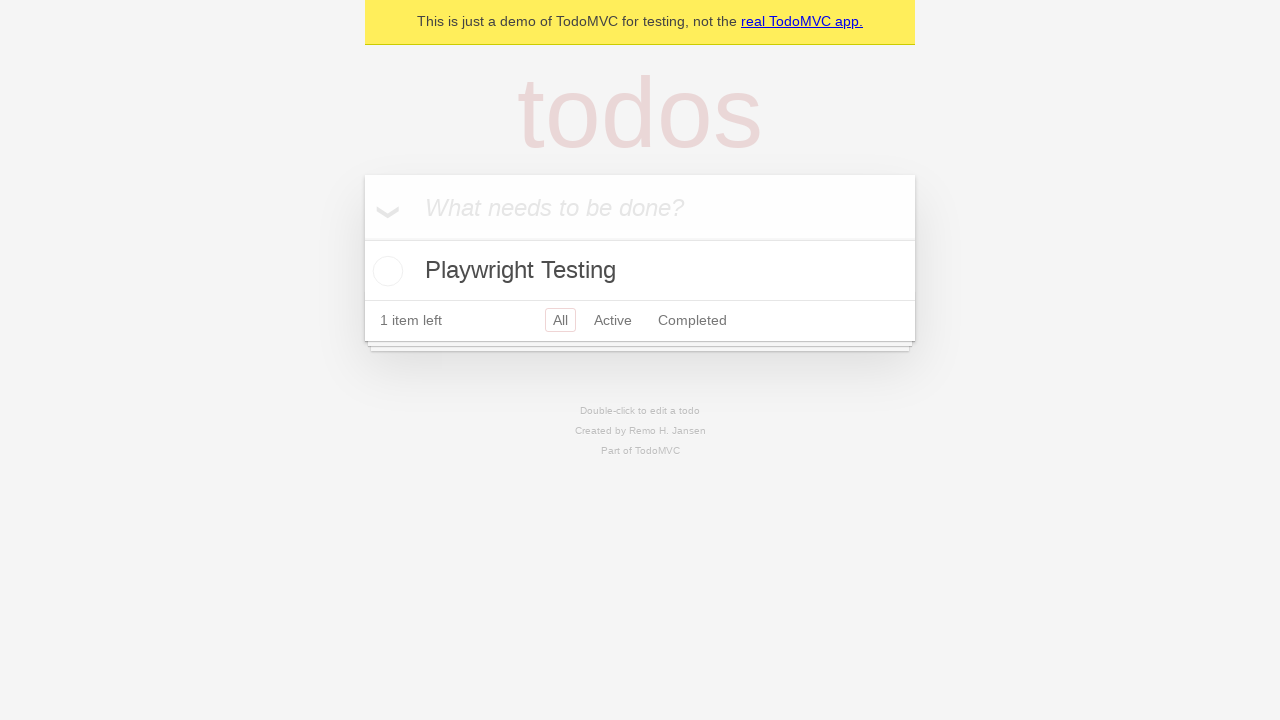